Navigates to the Playwright documentation homepage and clicks on the "Getting Started" link to access the getting started guide.

Starting URL: http://playwright.dev

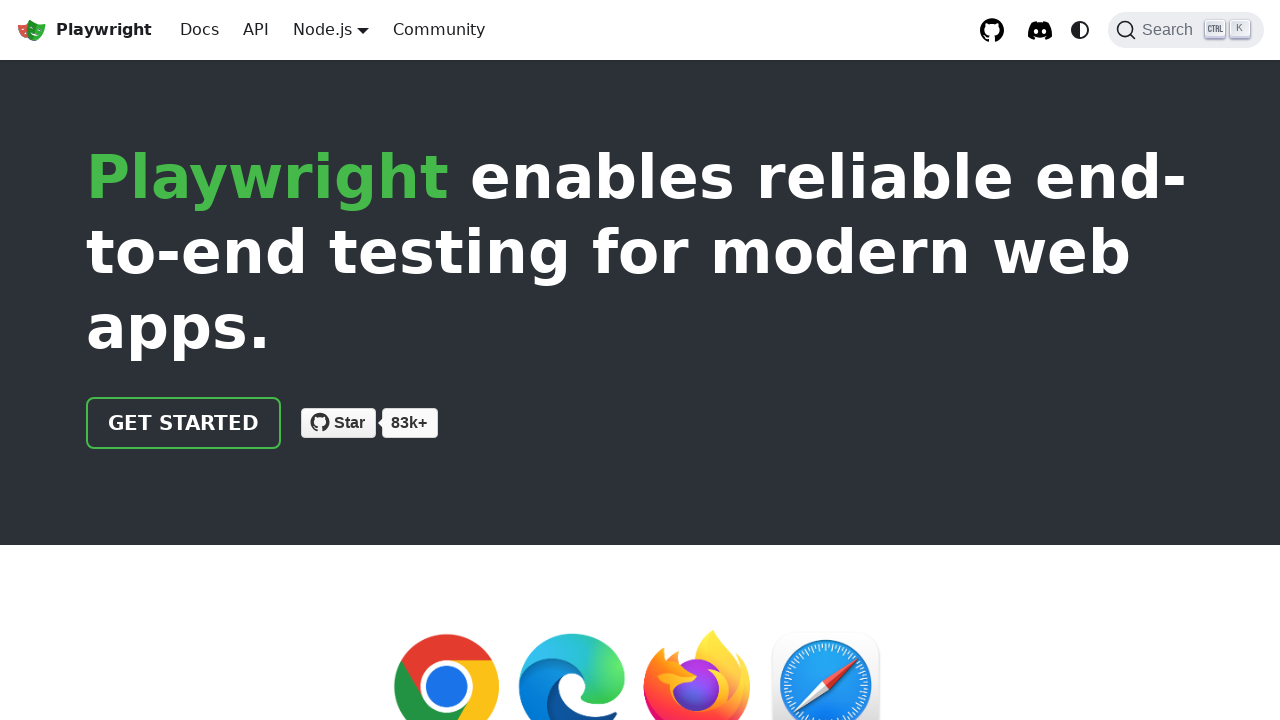

Navigated to Playwright documentation homepage
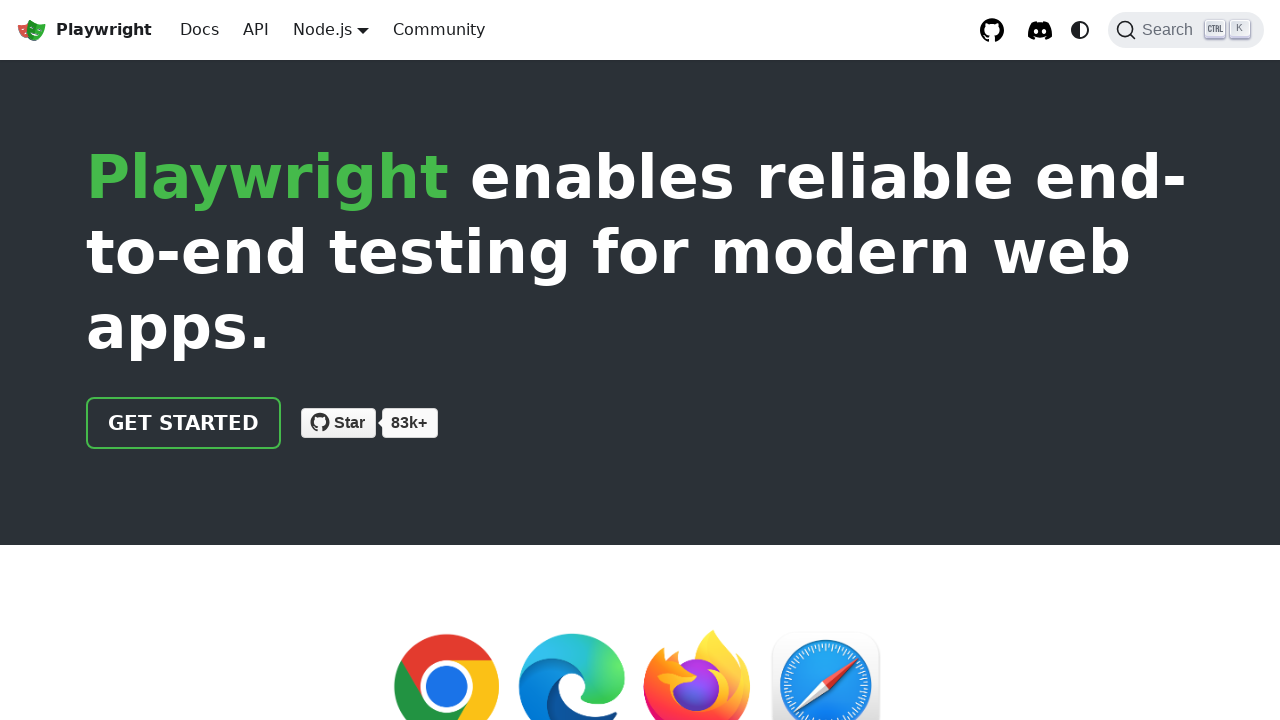

Clicked on 'Getting Started' link to access the getting started guide at (146, 533) on internal:text="Getting Started"i
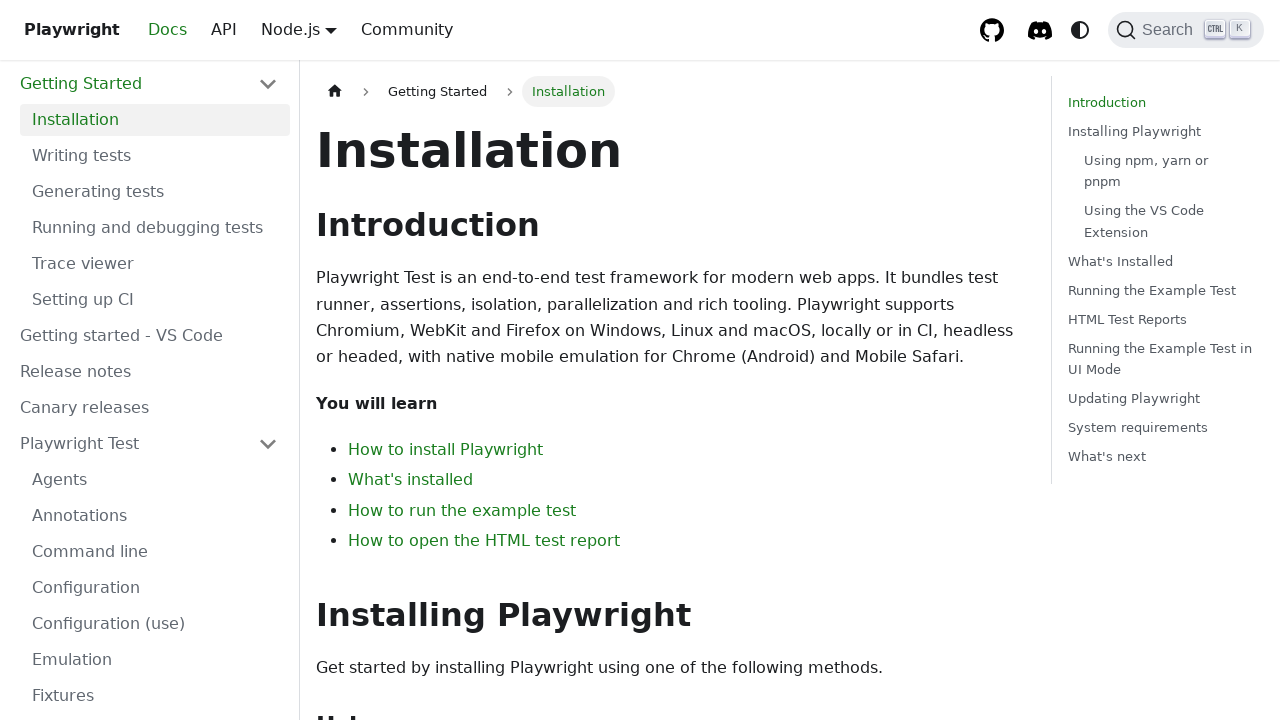

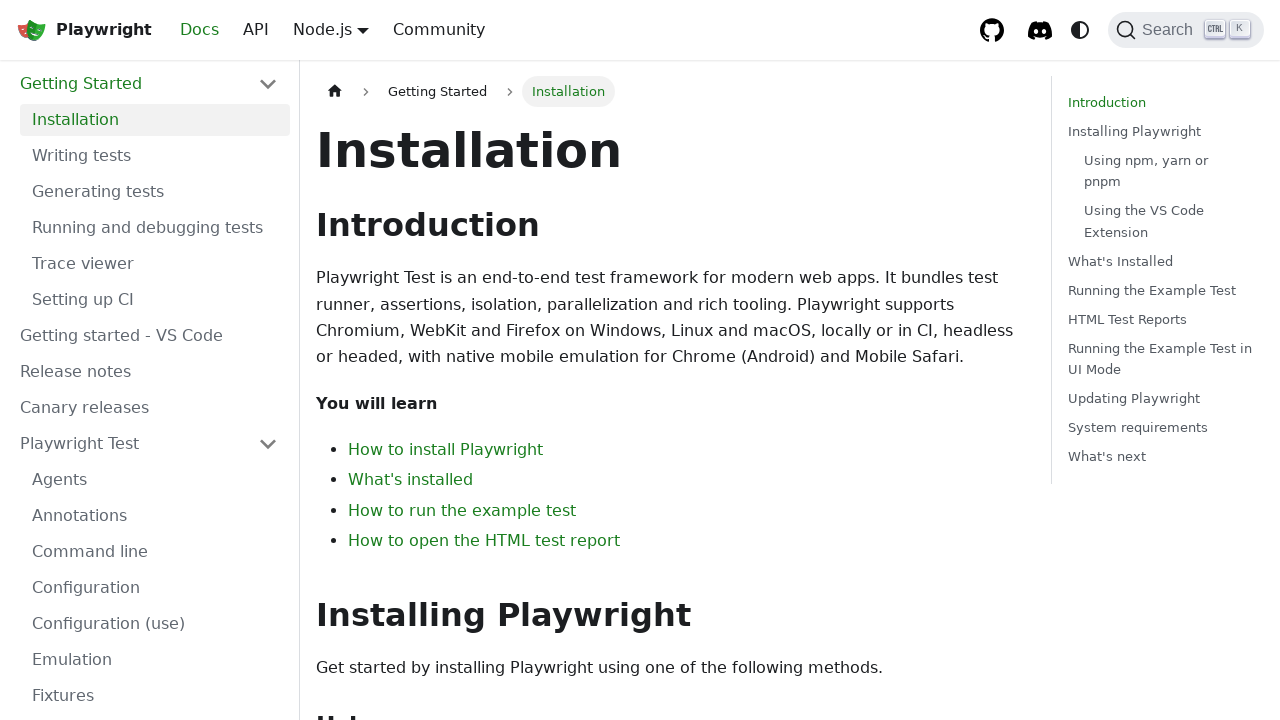